Tests file download functionality by navigating to a file download page and clicking on a download link

Starting URL: https://testcenter.techproeducation.com/index.php?page=file-download

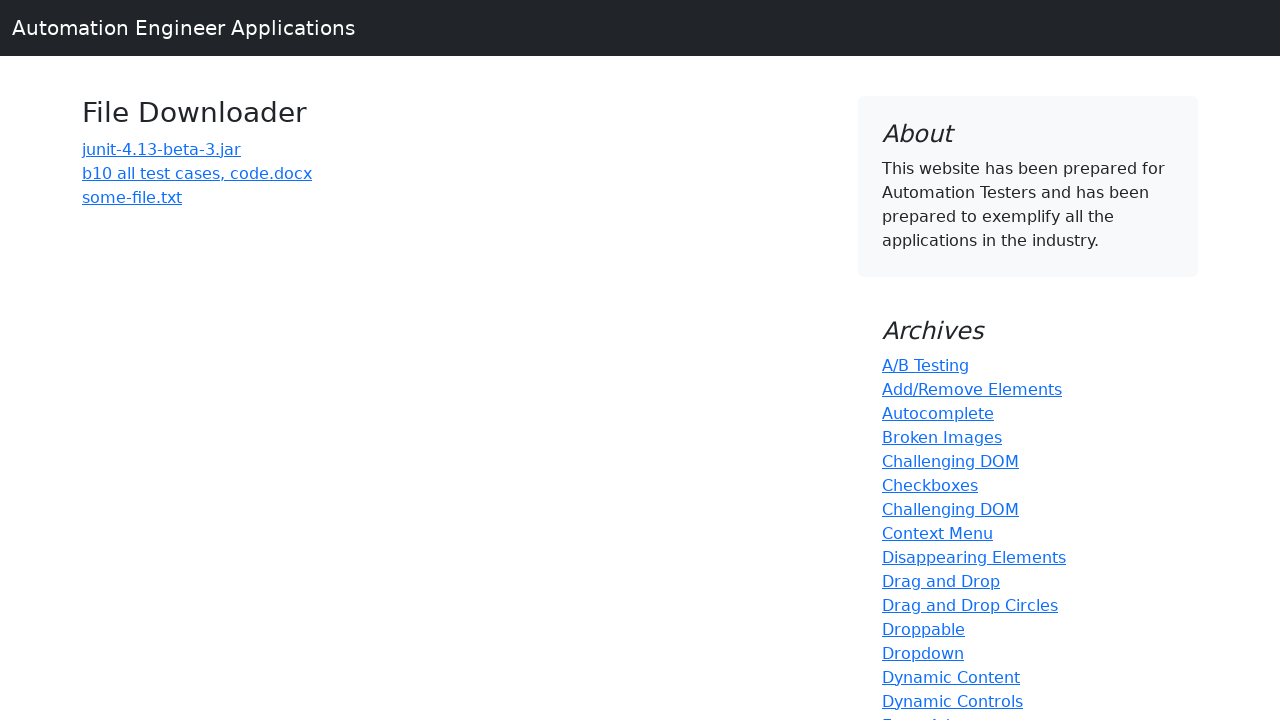

Clicked the download link (third anchor element) at (197, 173) on (//a)[3]
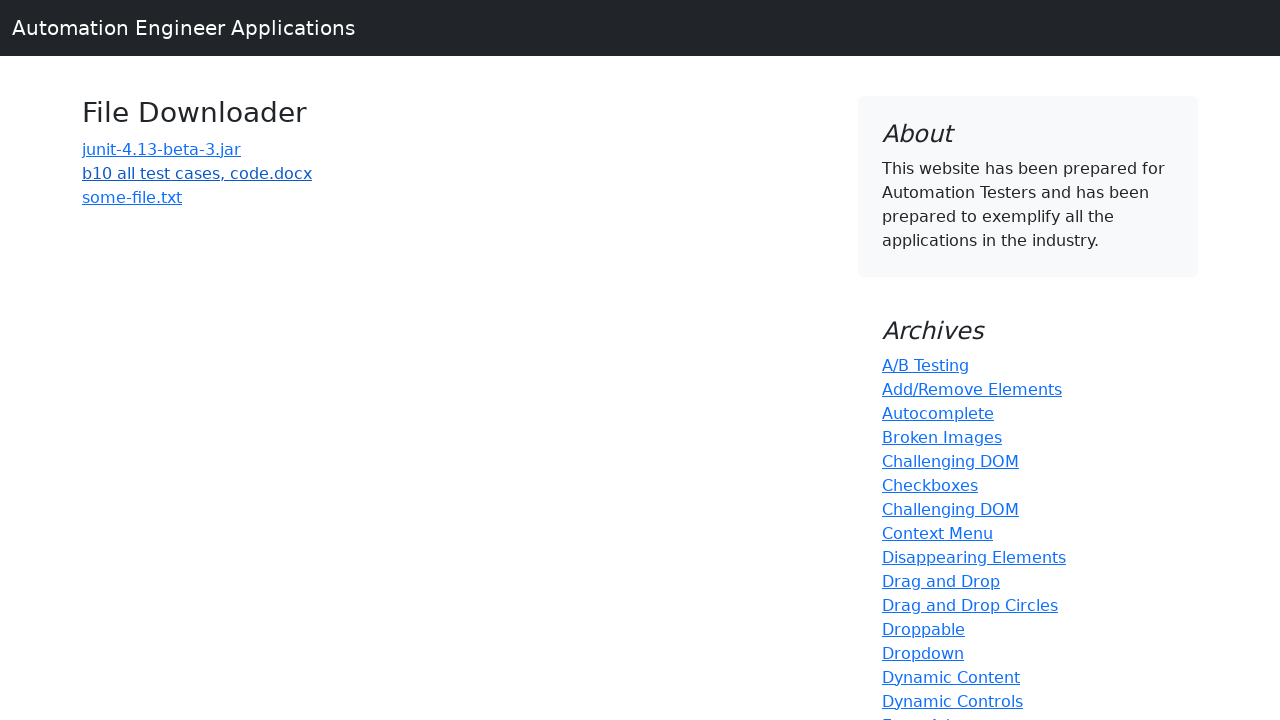

Waited 5 seconds for download to complete
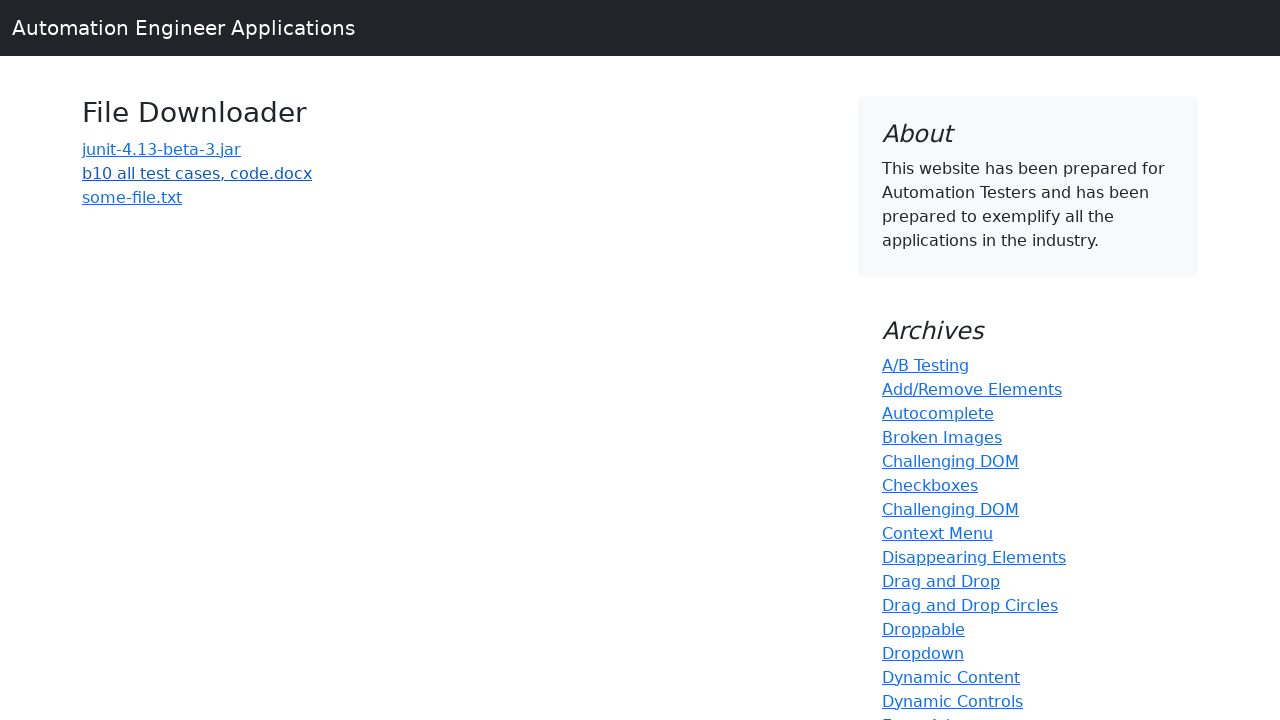

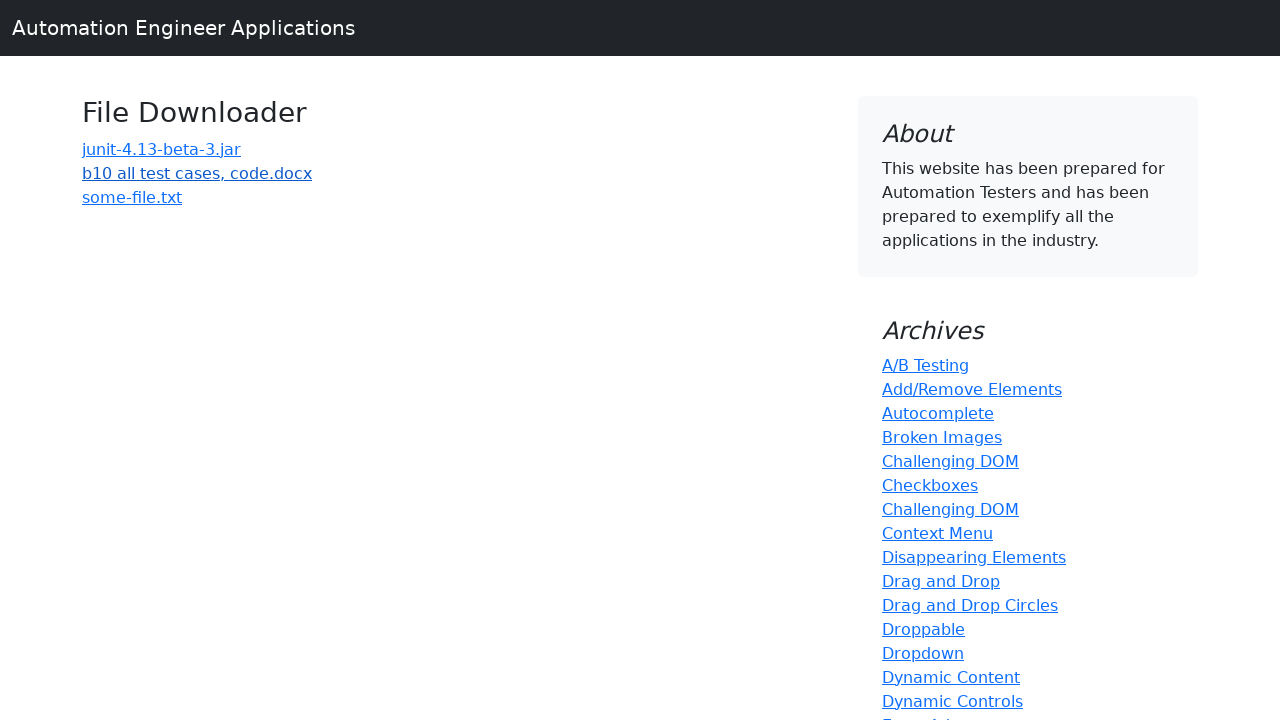